Tests hover menu functionality by hovering over menu items to reveal submenus and clicking a secondary menu option

Starting URL: https://crossbrowsertesting.github.io/hover-menu.html

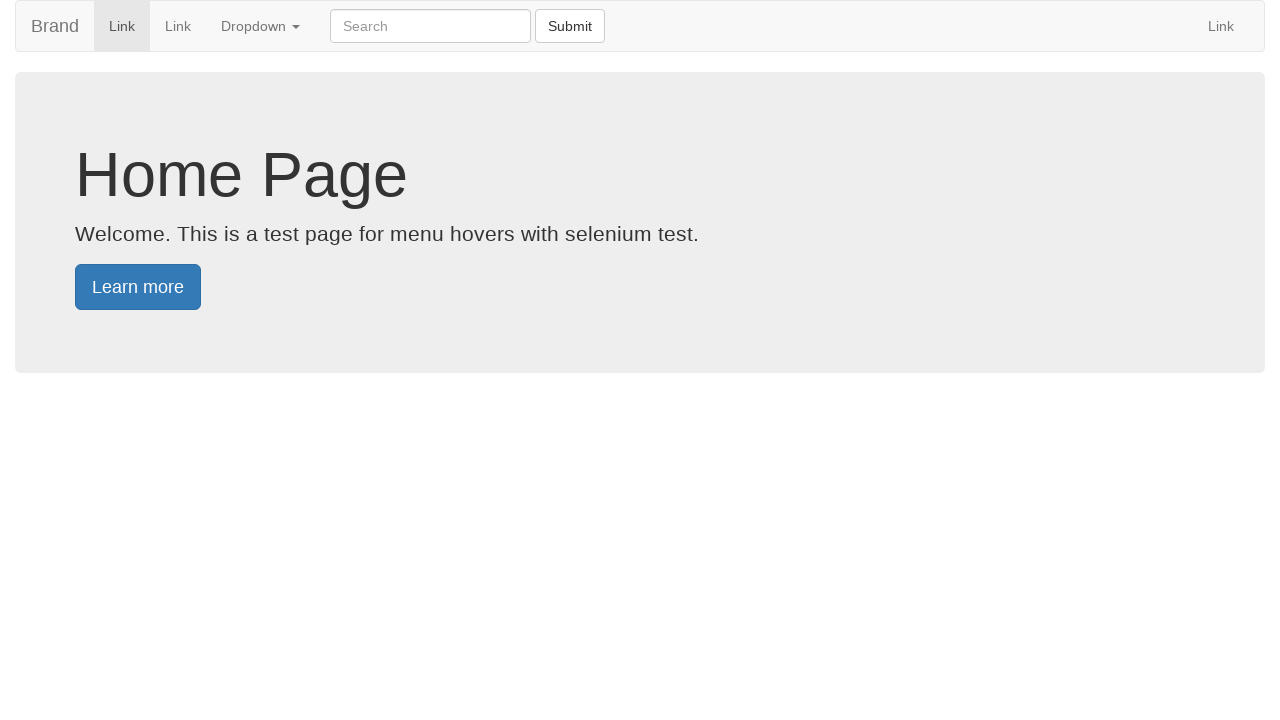

Hovered over main menu caret to reveal primary submenu at (296, 27) on span.caret
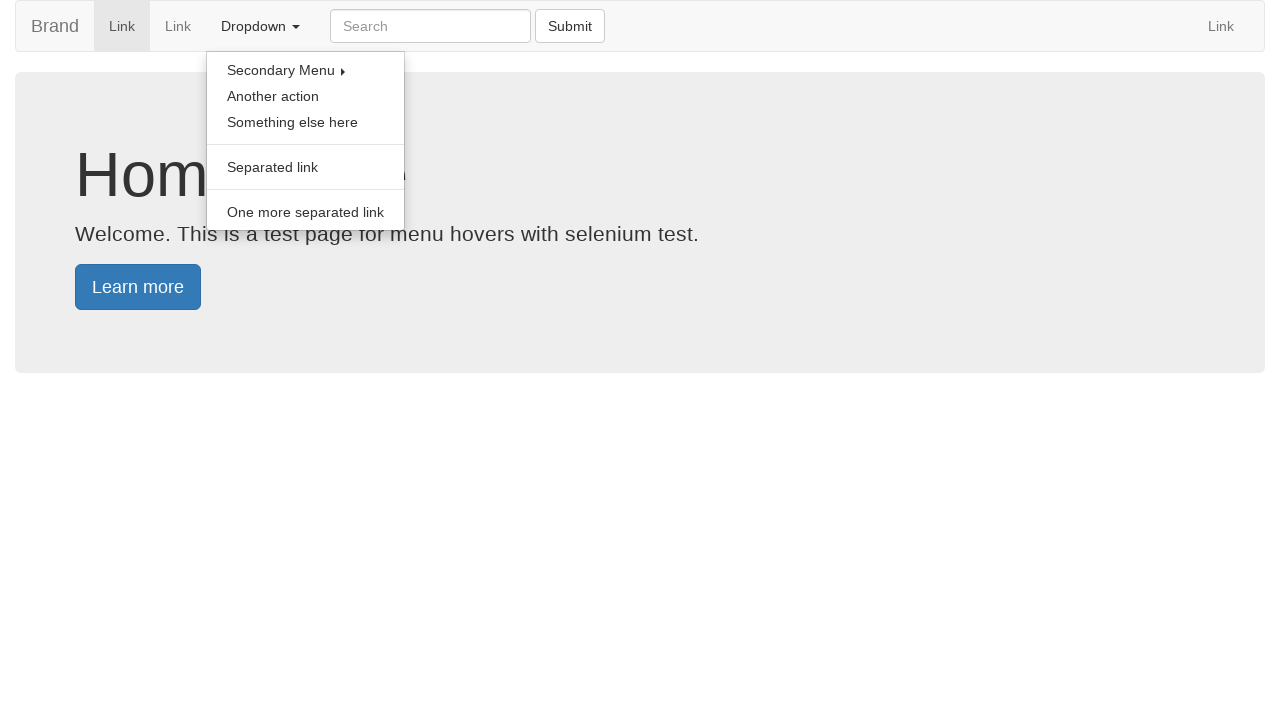

Hovered over submenu arrow to reveal secondary menu at (343, 72) on span.glyphicon-triangle-right
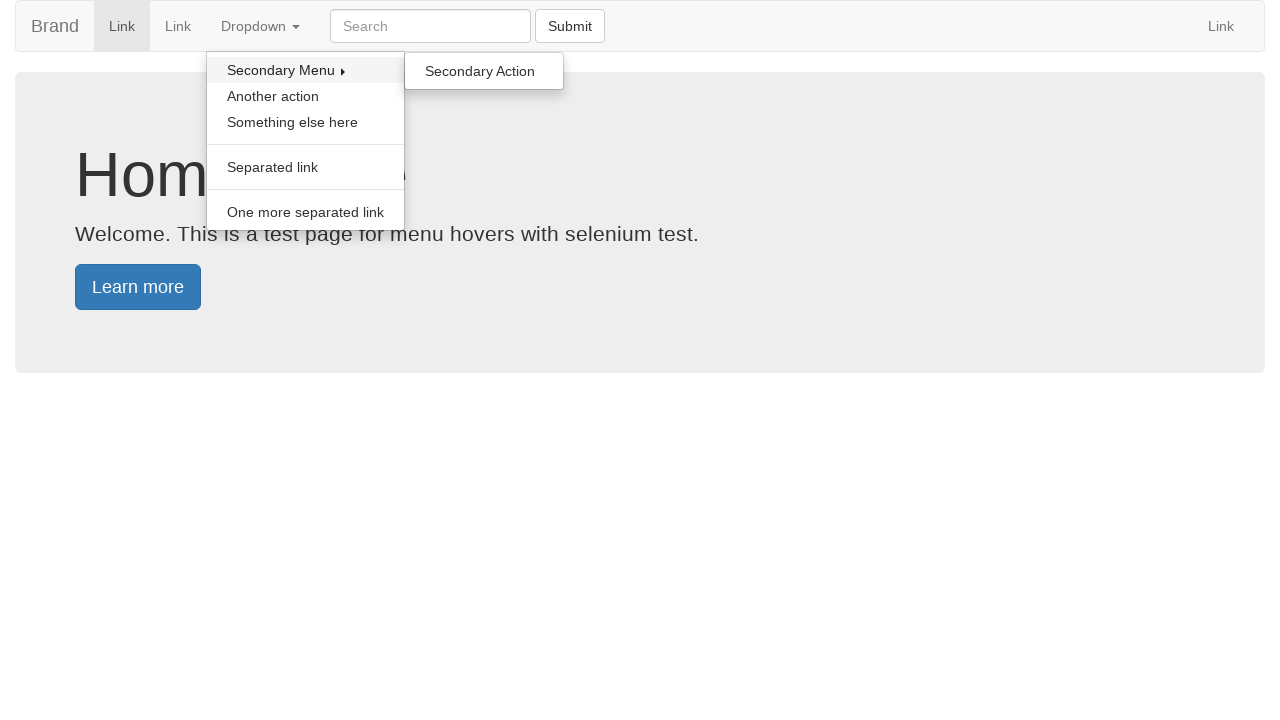

Clicked on secondary menu option at (484, 71) on ul.secondary a
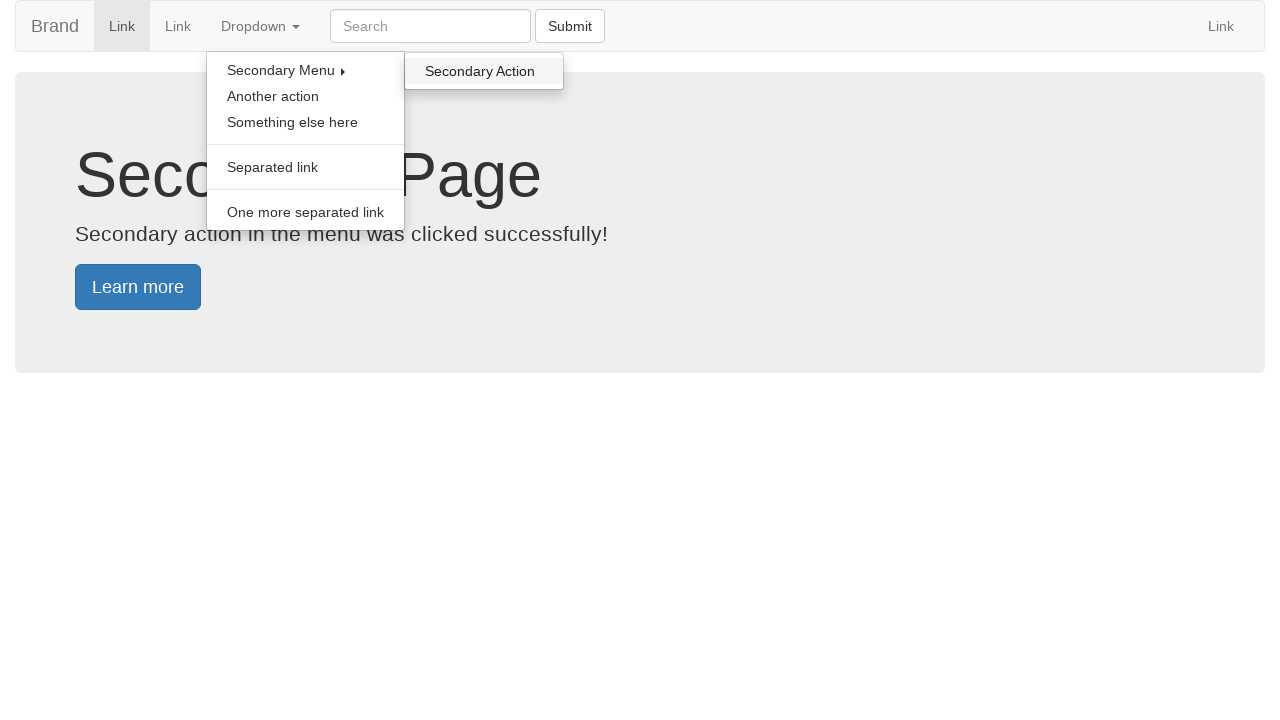

Secondary menu click confirmation appeared
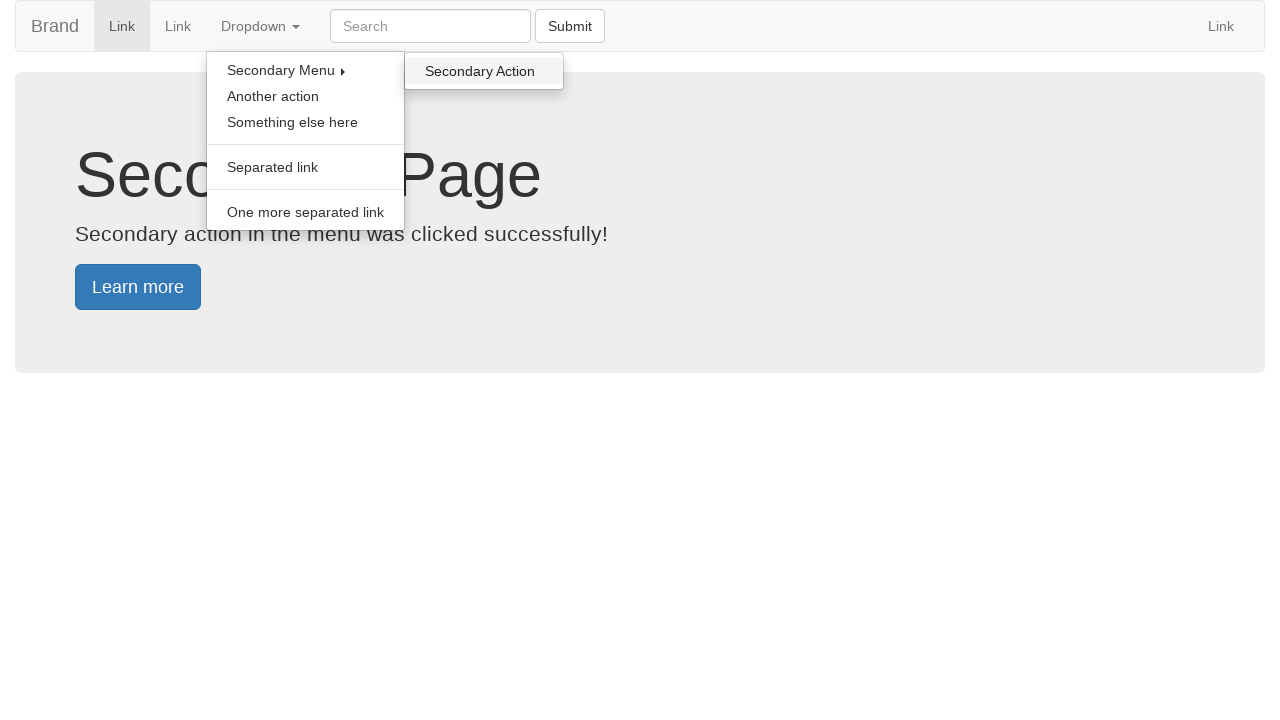

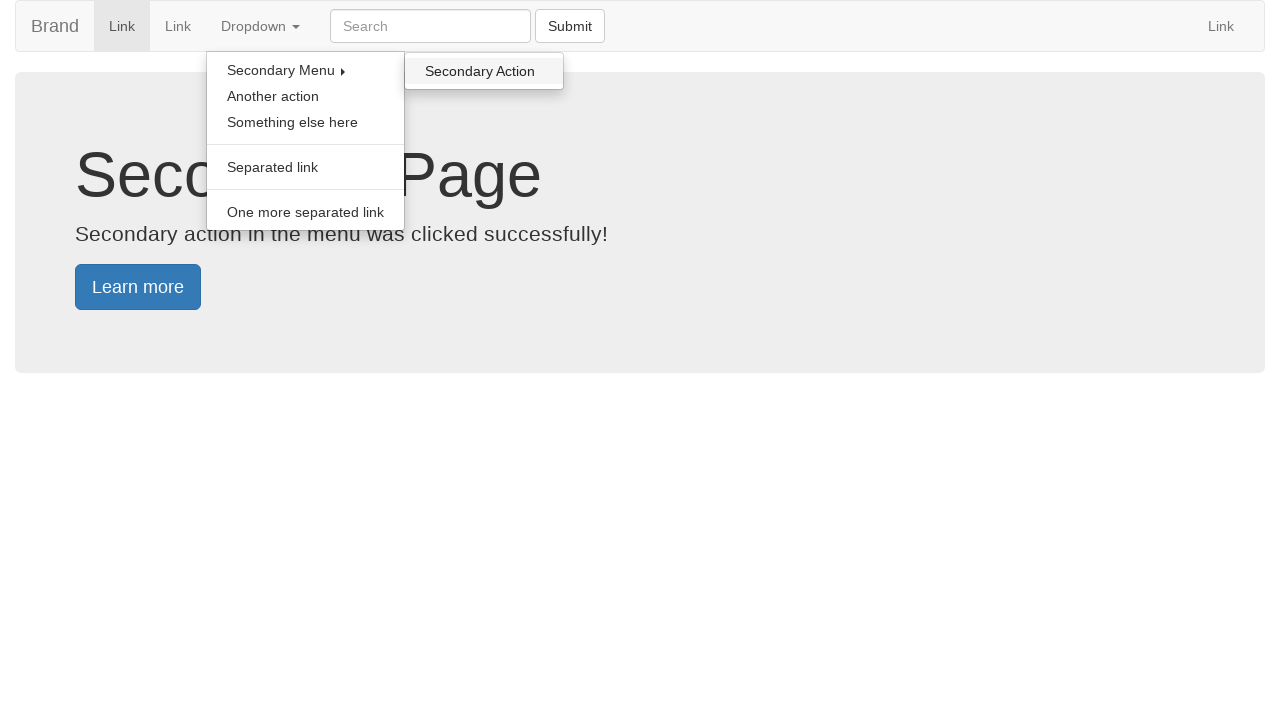